Tests editing a todo item by double-clicking and changing its text

Starting URL: https://demo.playwright.dev/todomvc

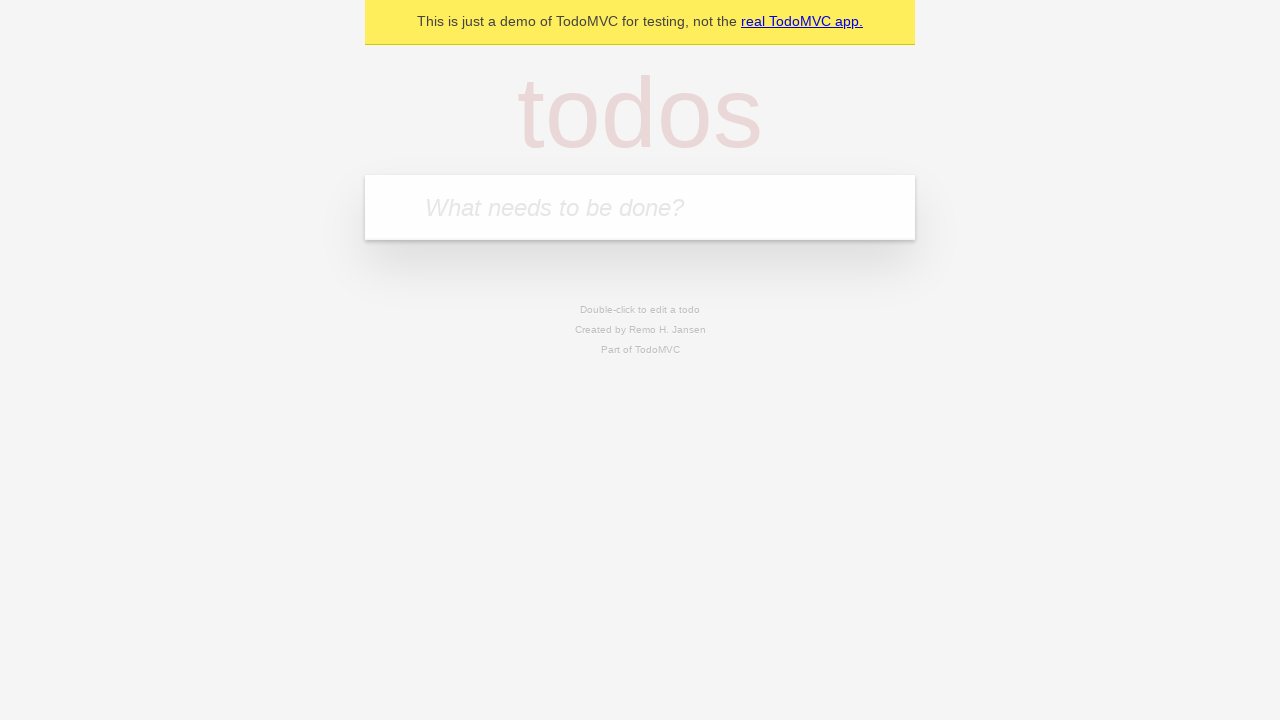

Filled todo input with 'buy some cheese' on internal:attr=[placeholder="What needs to be done?"i]
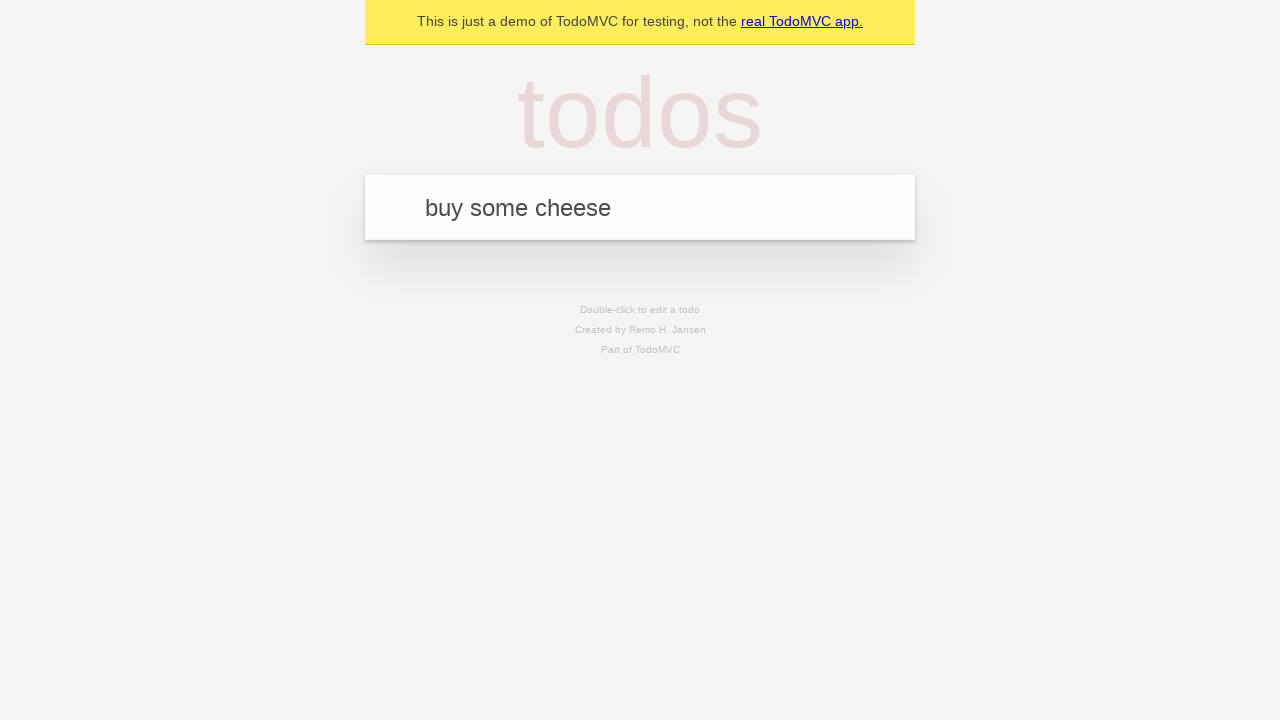

Pressed Enter to add first todo item on internal:attr=[placeholder="What needs to be done?"i]
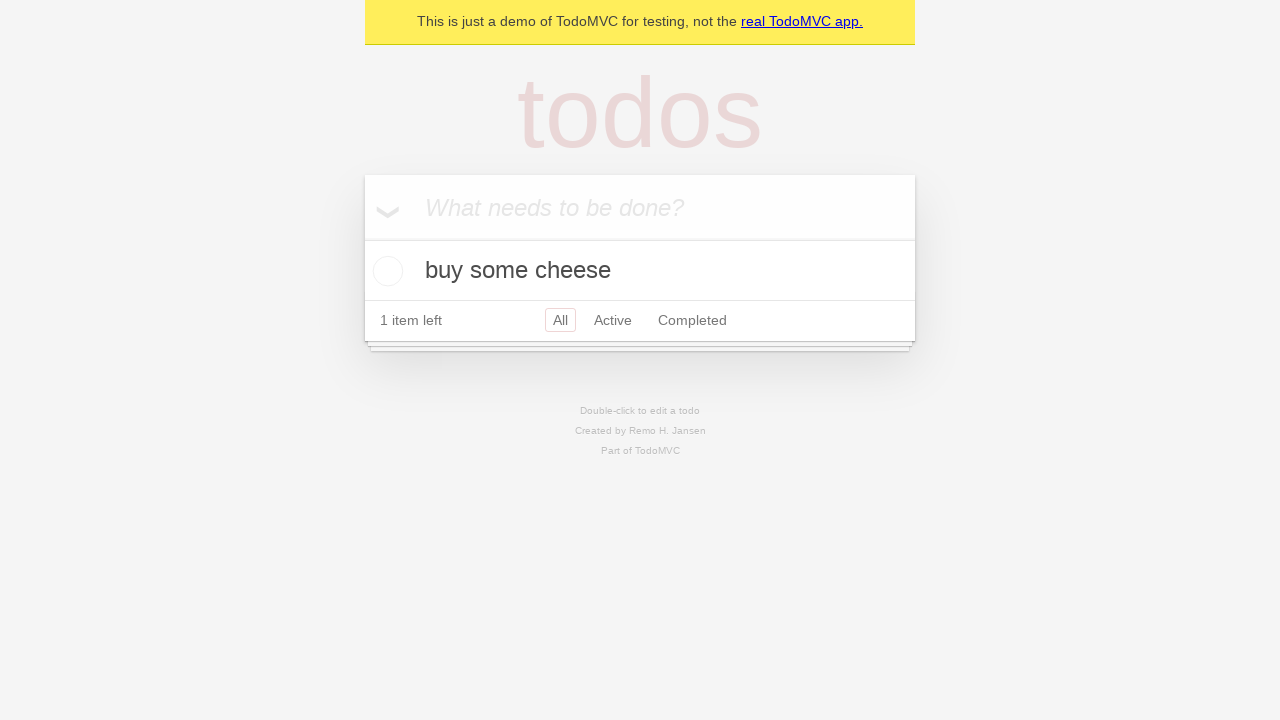

Filled todo input with 'feed the cat' on internal:attr=[placeholder="What needs to be done?"i]
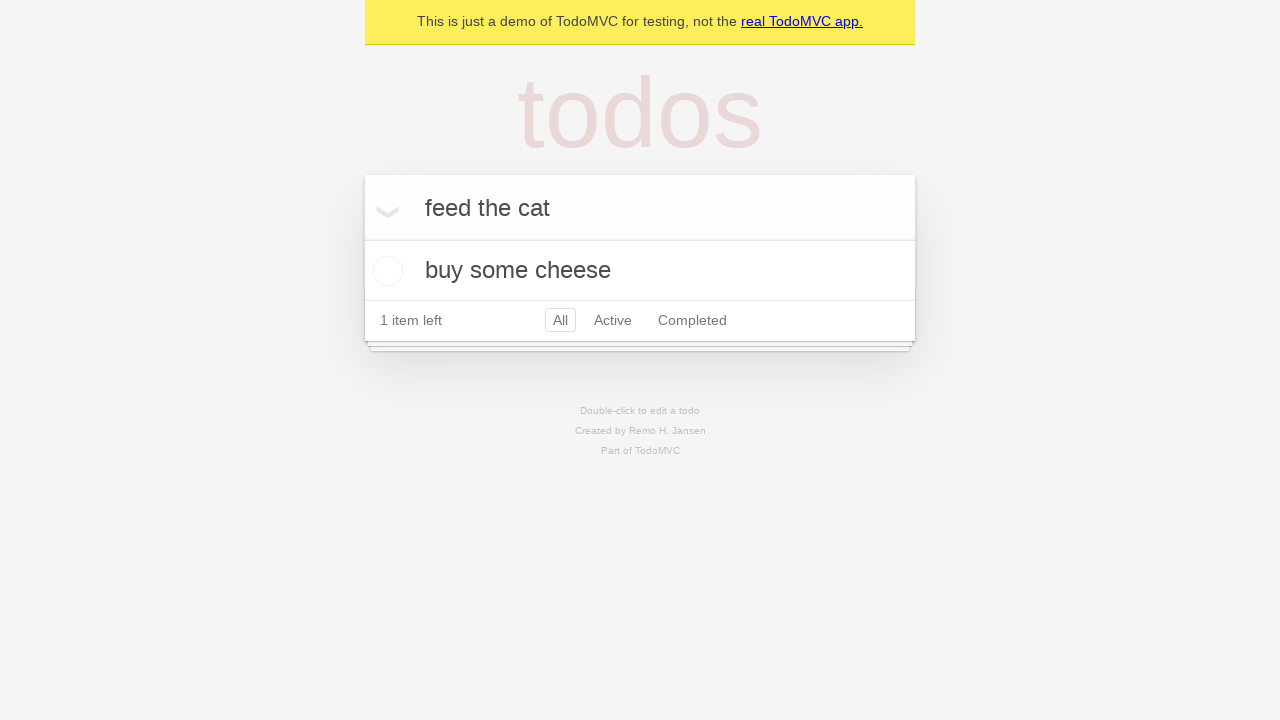

Pressed Enter to add second todo item on internal:attr=[placeholder="What needs to be done?"i]
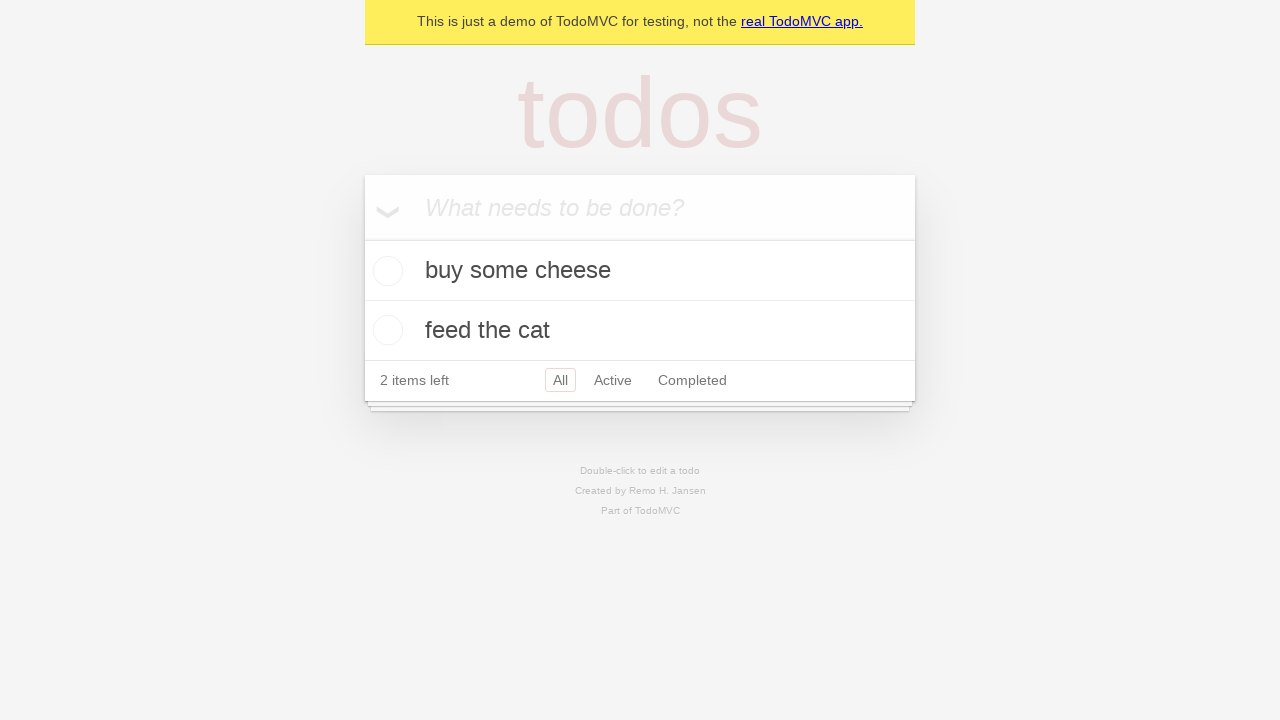

Filled todo input with 'book a doctors appointment' on internal:attr=[placeholder="What needs to be done?"i]
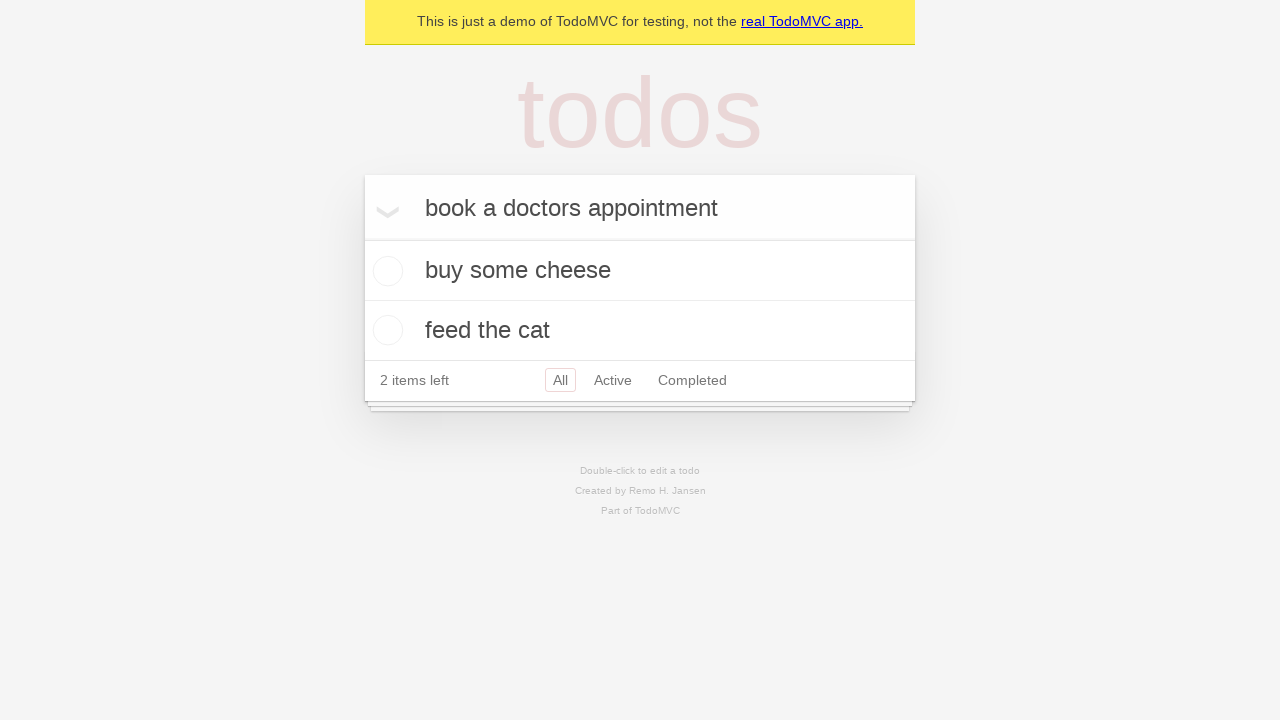

Pressed Enter to add third todo item on internal:attr=[placeholder="What needs to be done?"i]
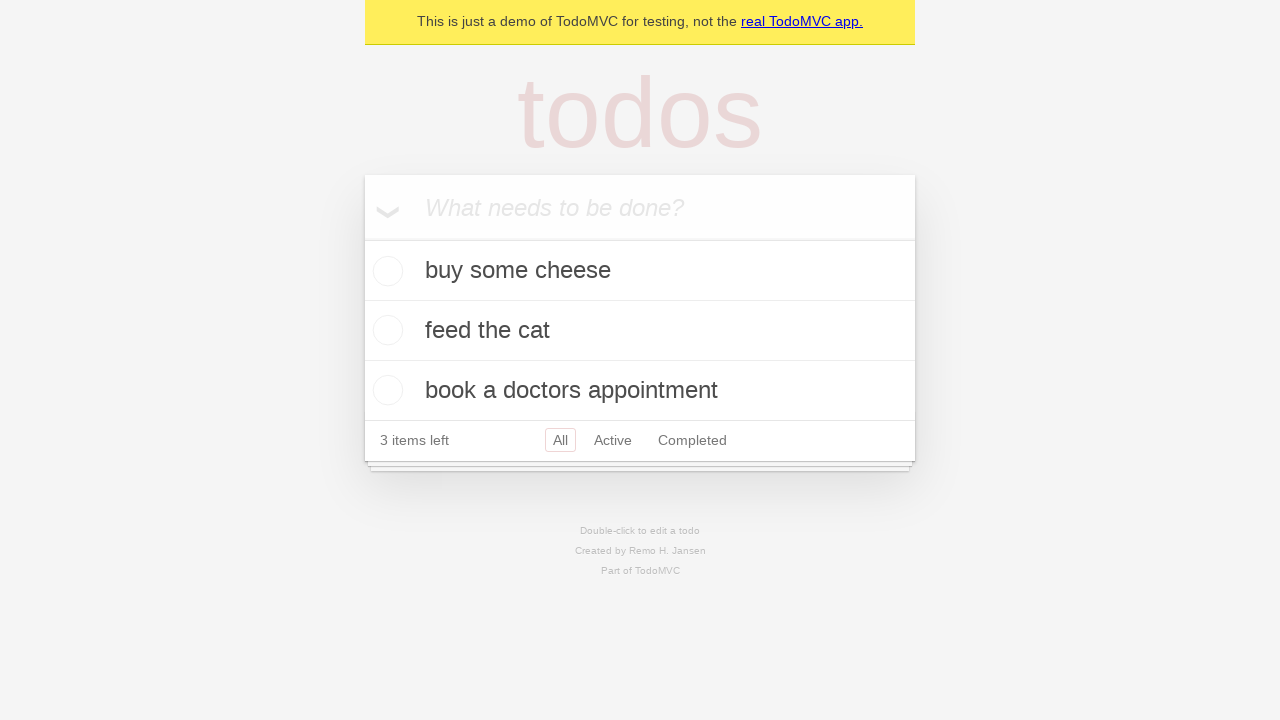

Located all todo items
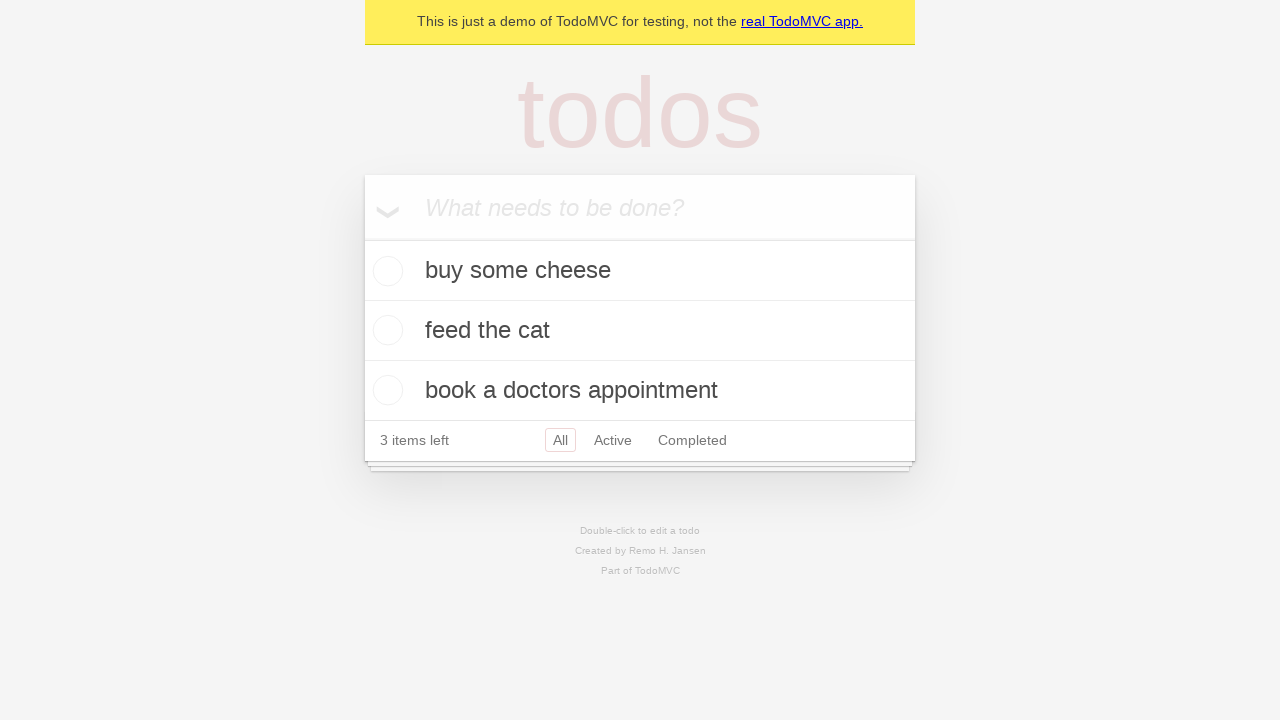

Selected second todo item
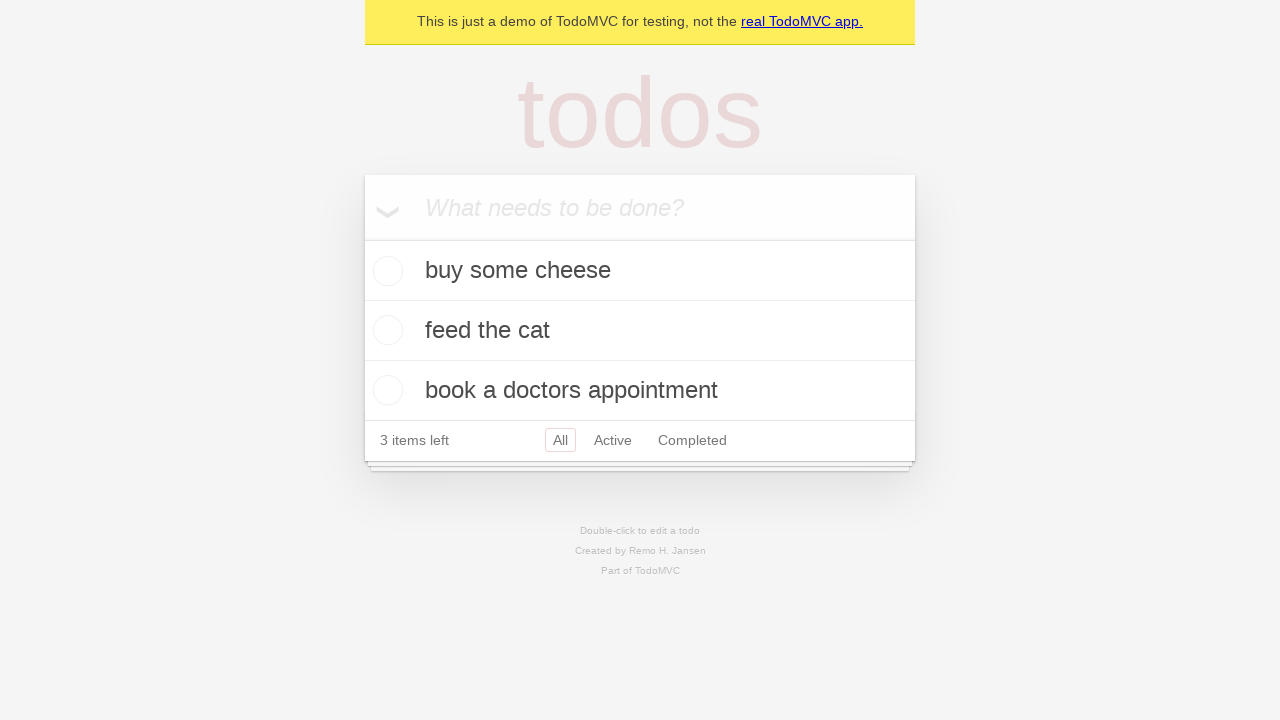

Double-clicked second todo item to enter edit mode at (640, 331) on internal:testid=[data-testid="todo-item"s] >> nth=1
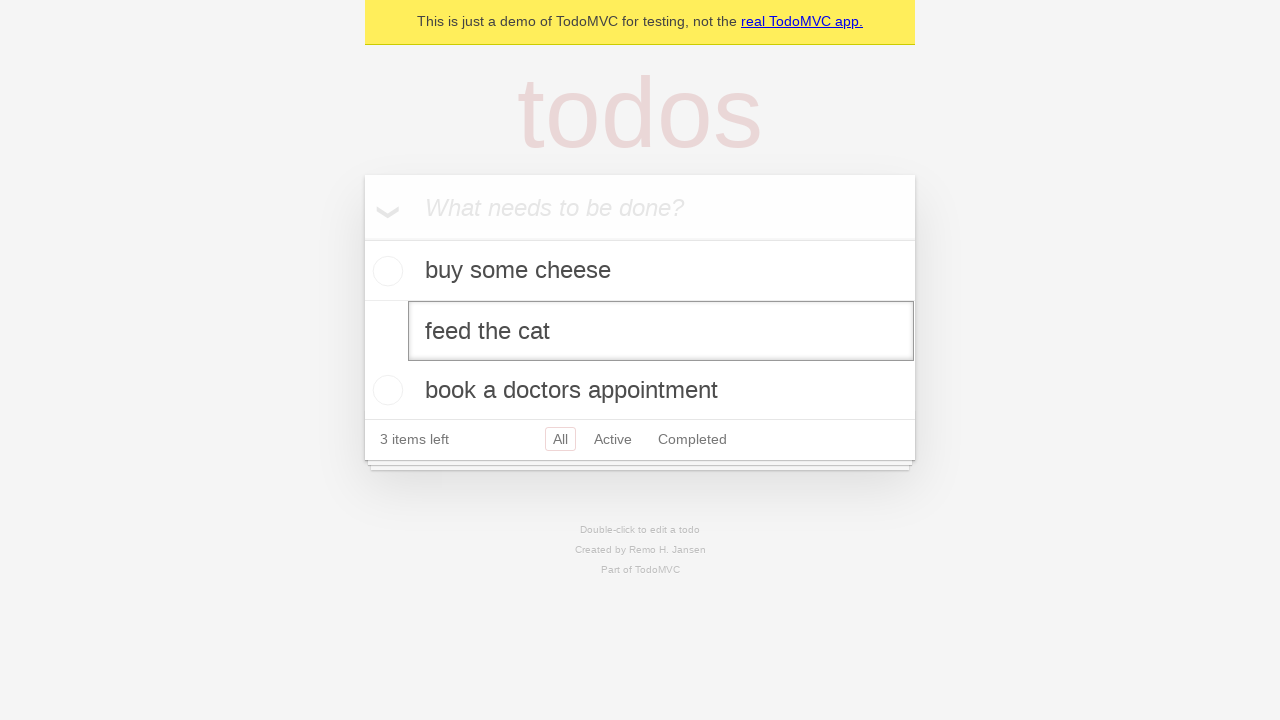

Changed todo text to 'buy some sausages' on internal:testid=[data-testid="todo-item"s] >> nth=1 >> internal:role=textbox[nam
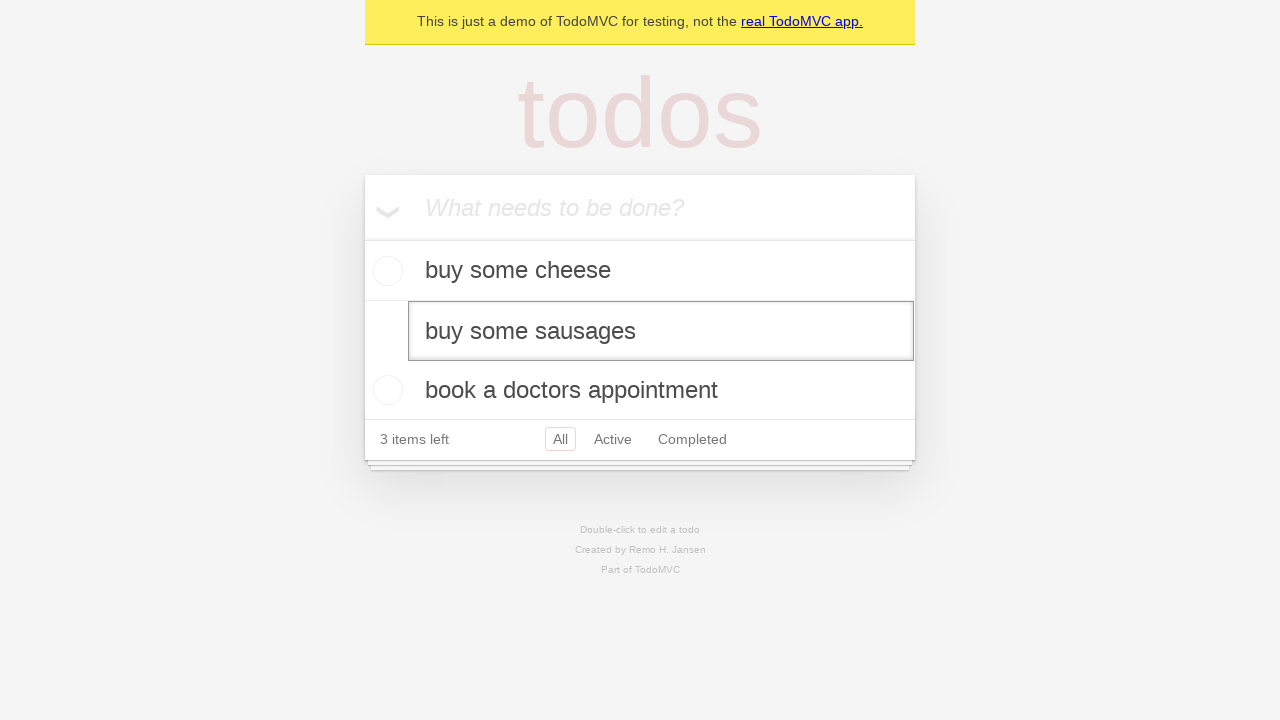

Pressed Enter to save edited todo item on internal:testid=[data-testid="todo-item"s] >> nth=1 >> internal:role=textbox[nam
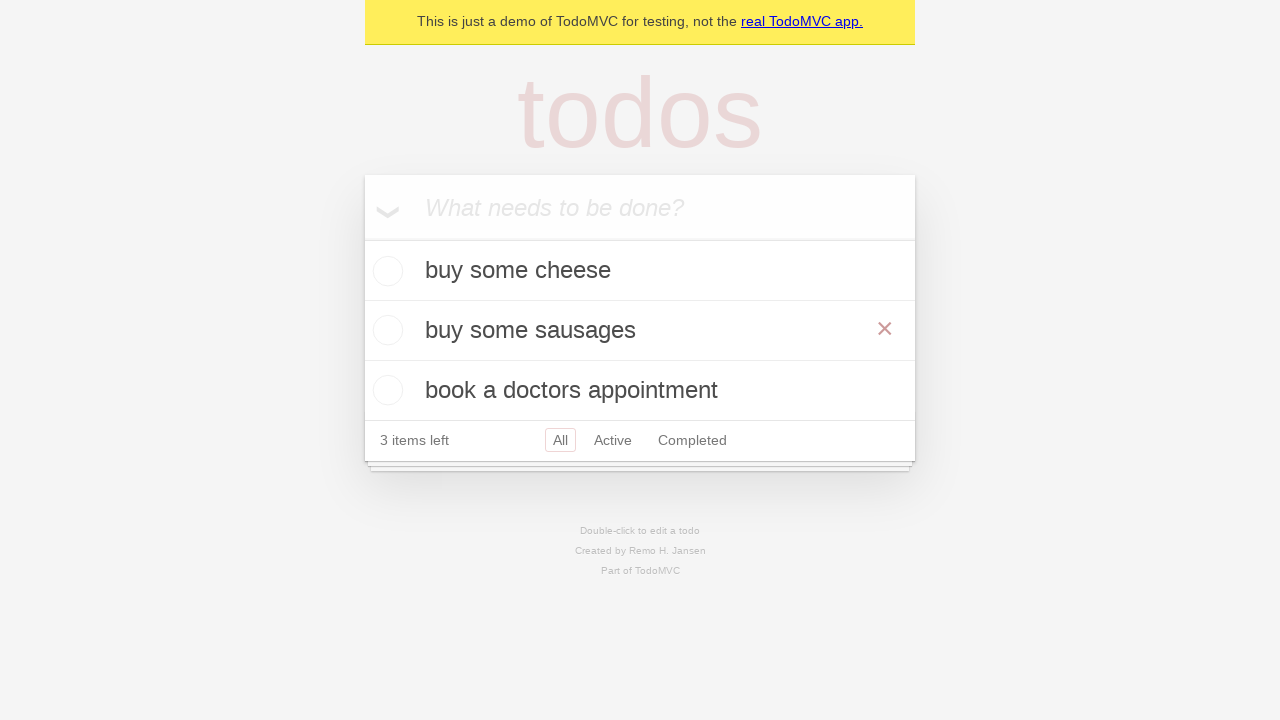

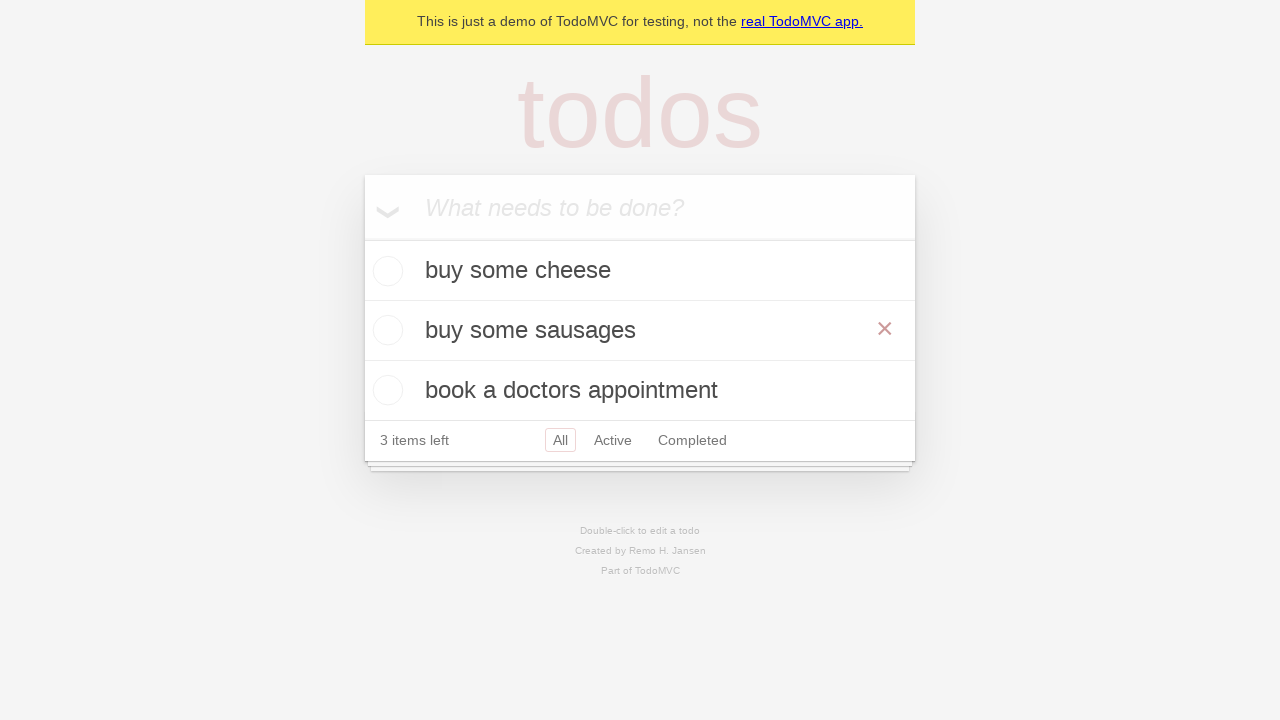